Tests web table pagination functionality by navigating through all pages of a product table and verifying table structure including rows and columns

Starting URL: https://testautomationpractice.blogspot.com/

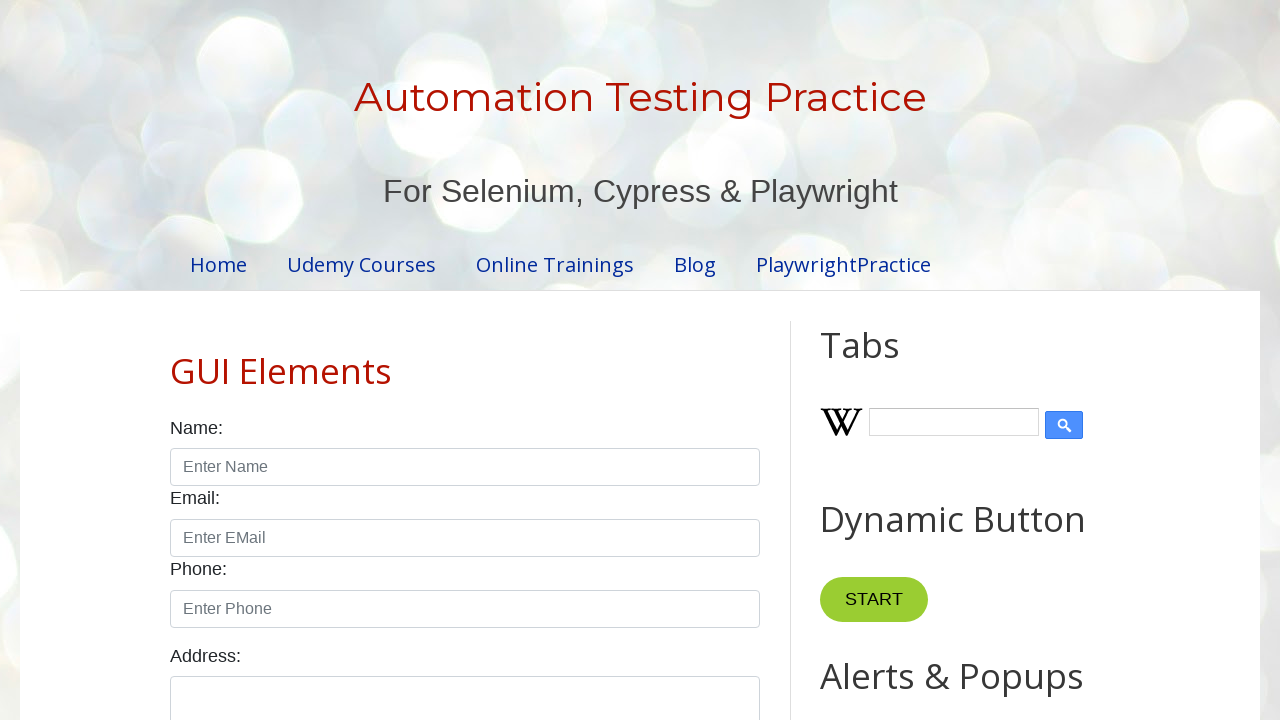

Located the product table element
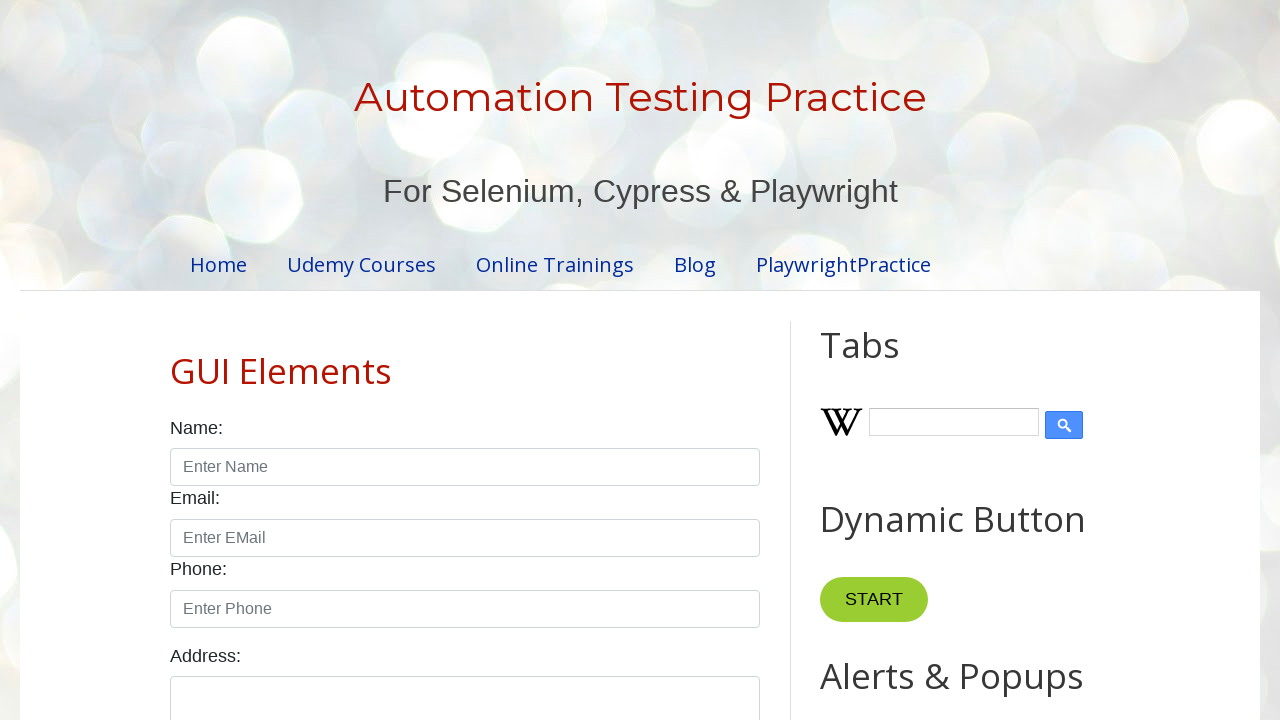

Located table header columns
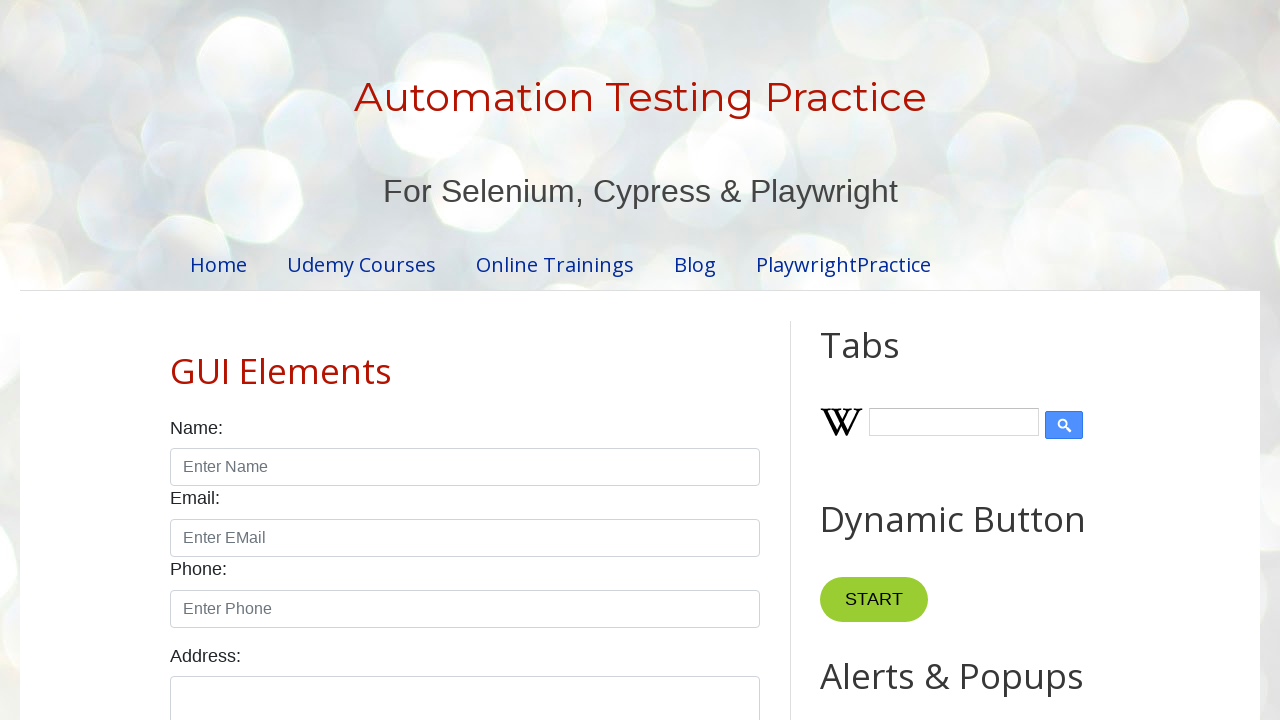

Located table body rows
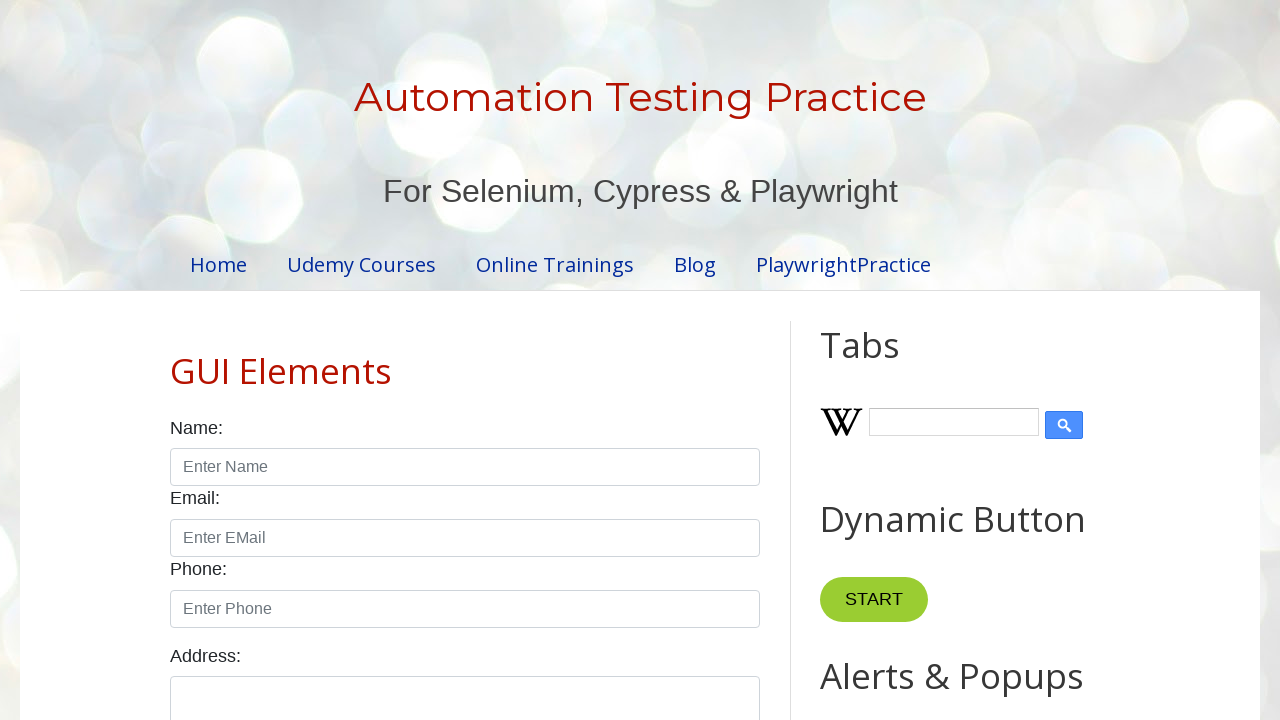

Waited for product table to be visible
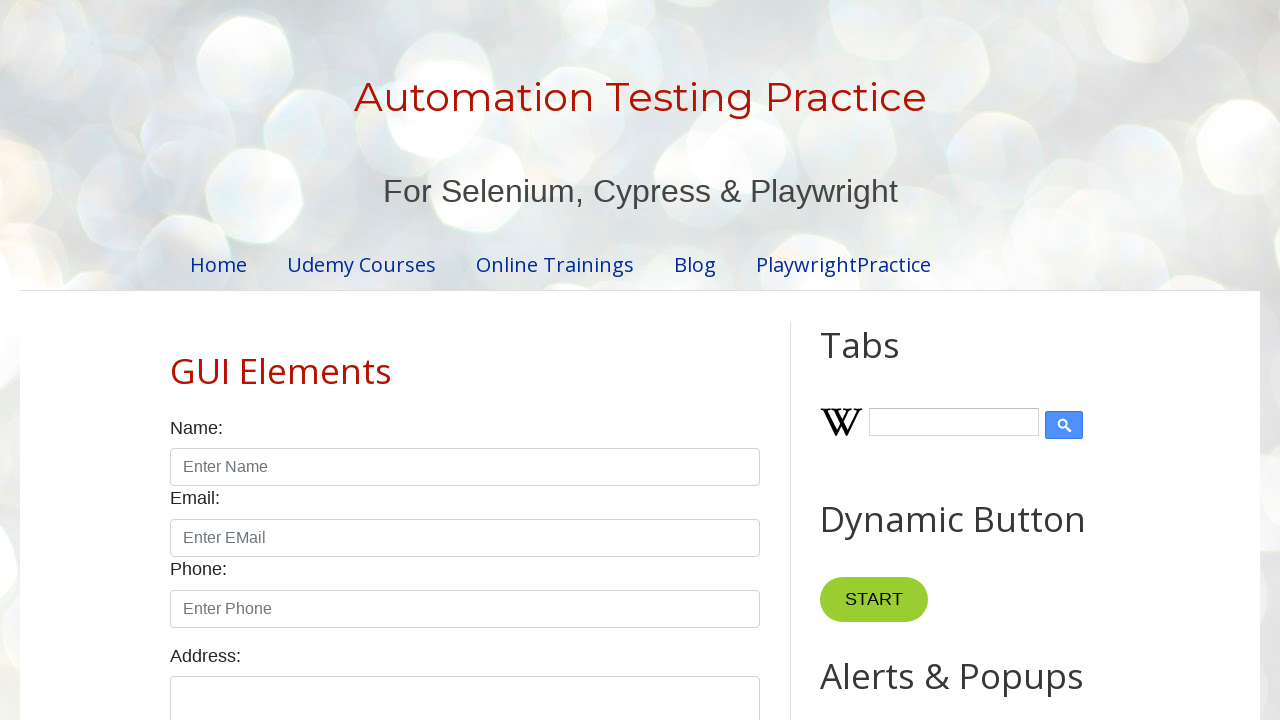

Located all pagination links
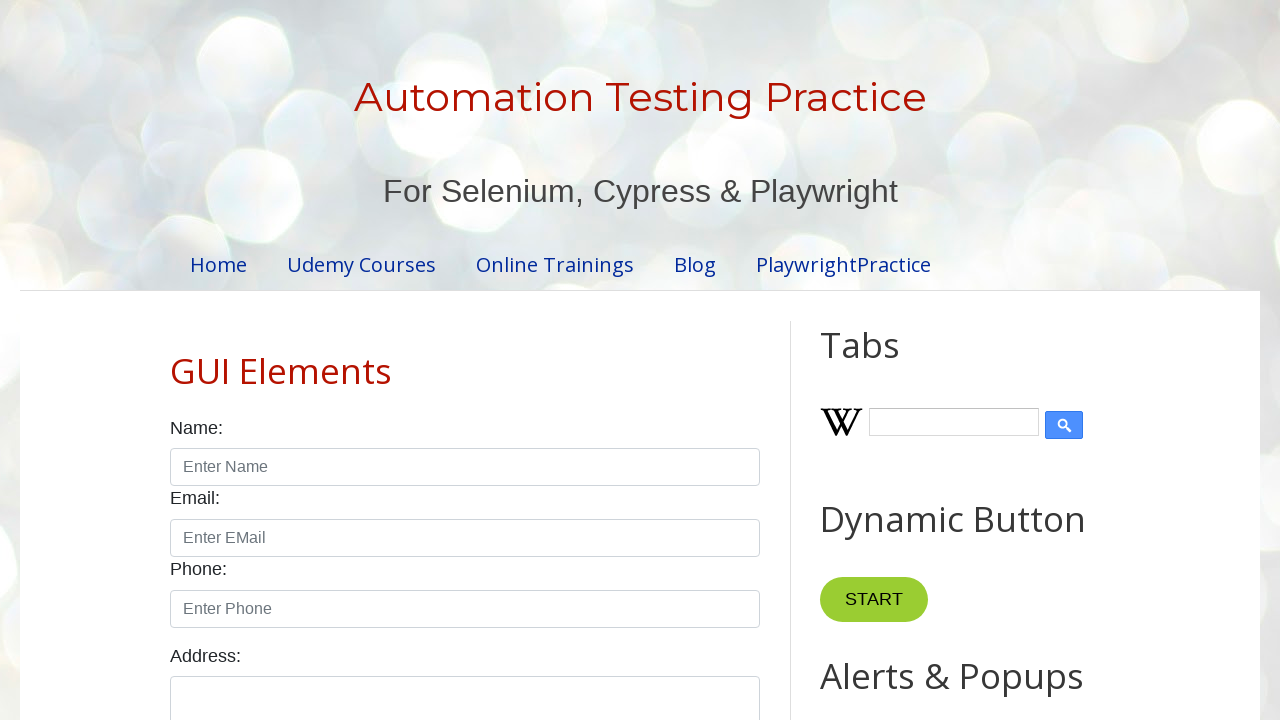

Retrieved pagination page count: 4 pages
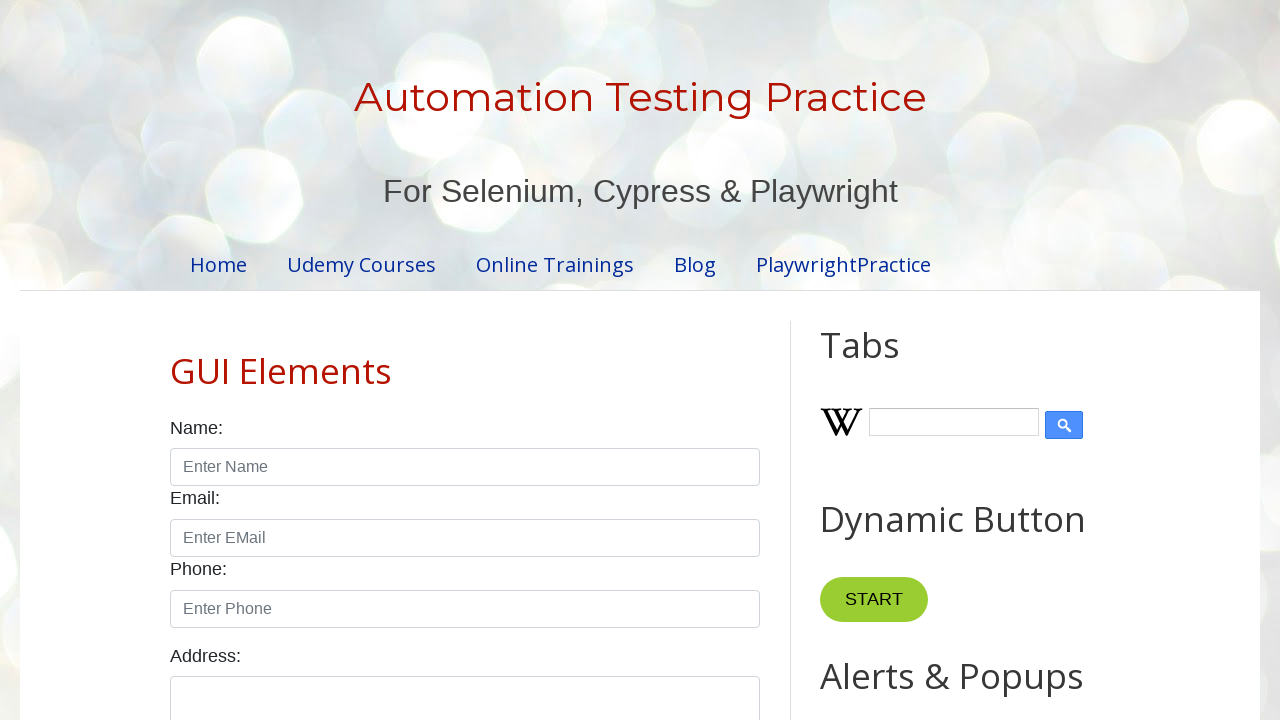

Clicked pagination link to navigate to page 2 at (456, 361) on .pagination li a >> nth=1
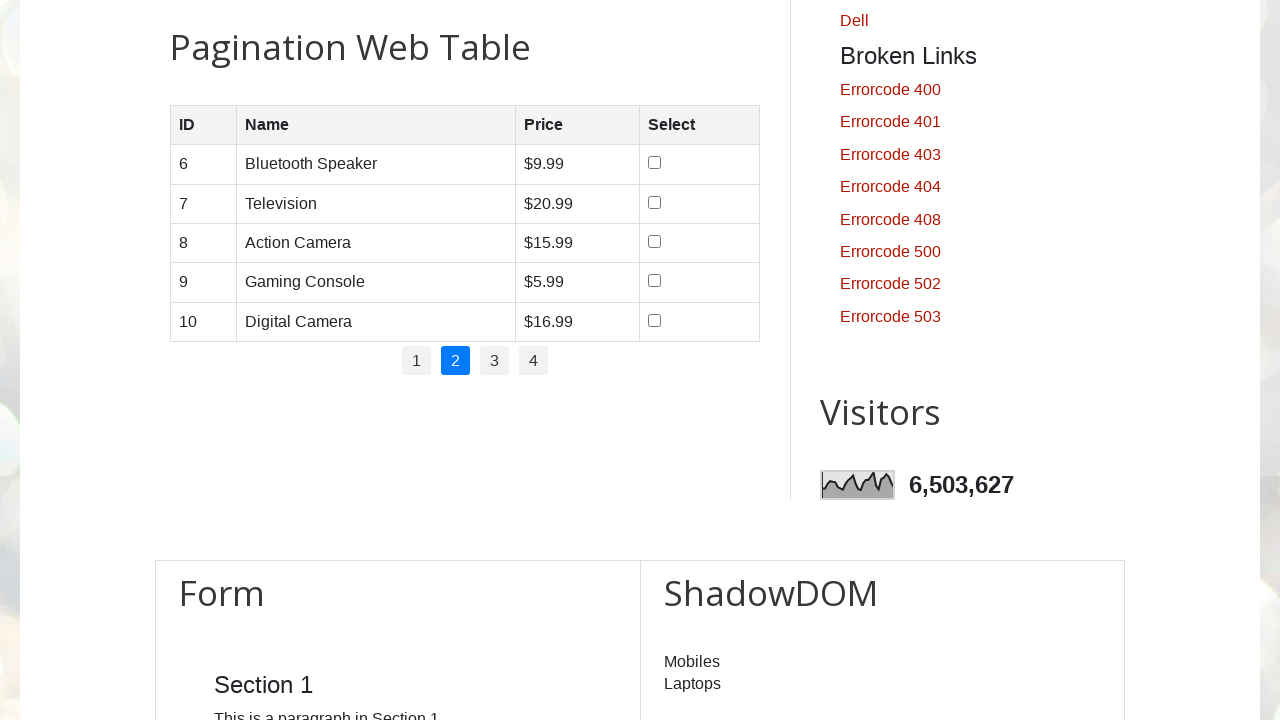

Waited for table content to update after pagination
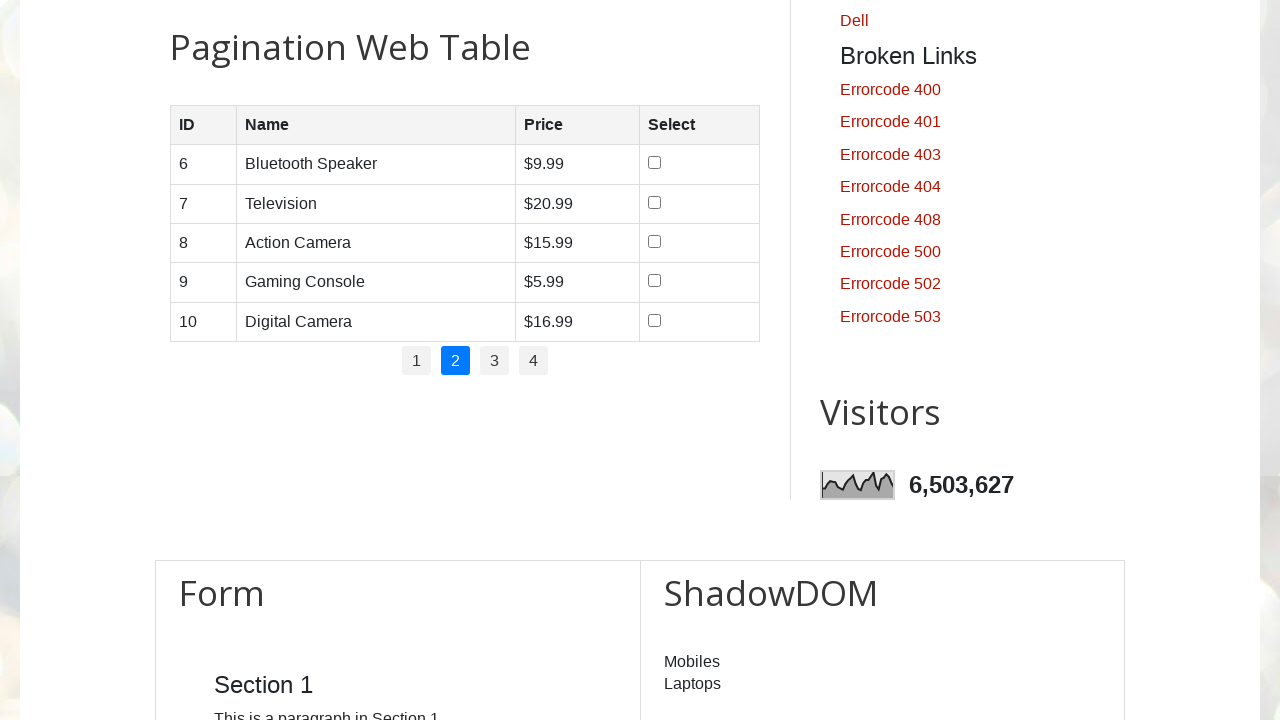

Clicked pagination link to navigate to page 3 at (494, 361) on .pagination li a >> nth=2
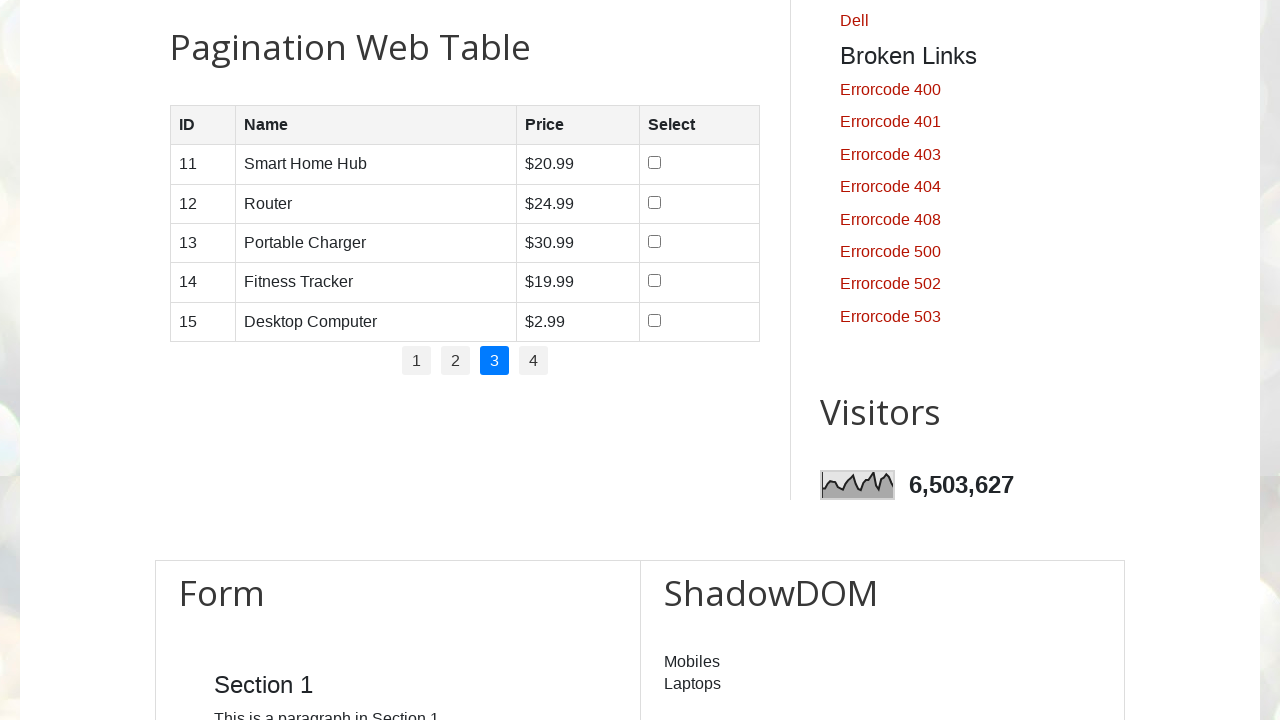

Waited for table content to update after pagination
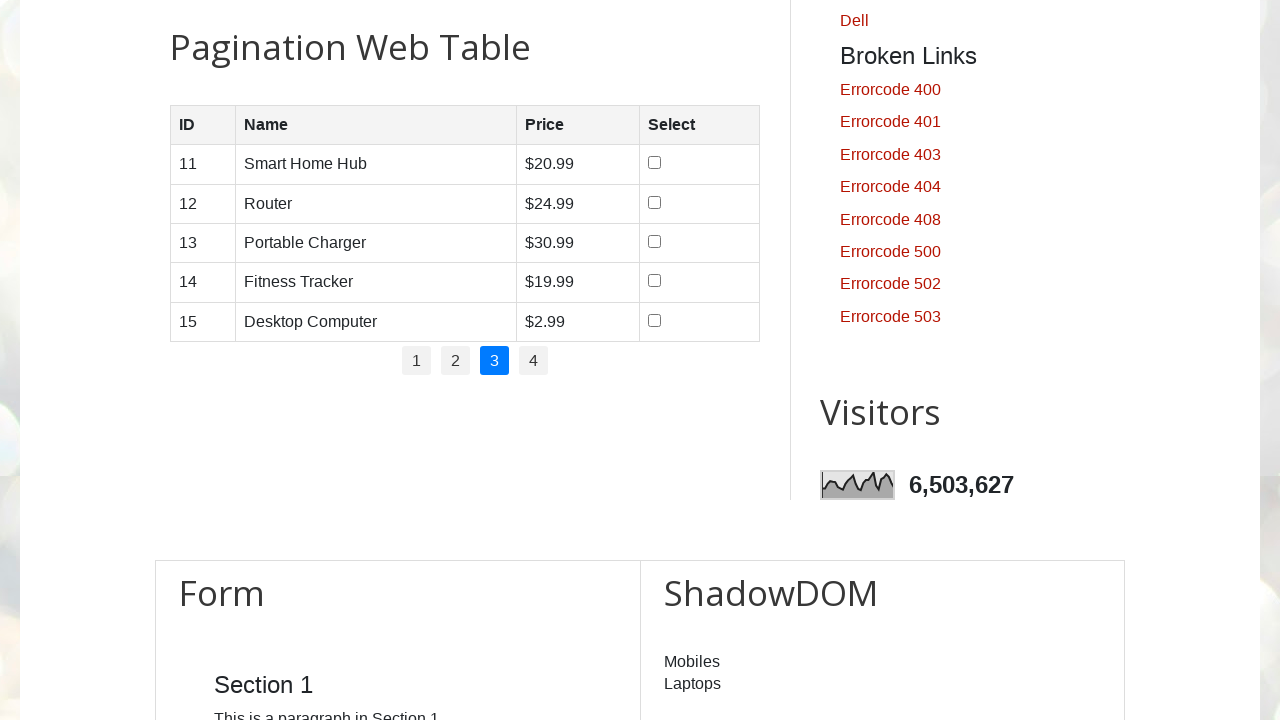

Clicked pagination link to navigate to page 4 at (534, 361) on .pagination li a >> nth=3
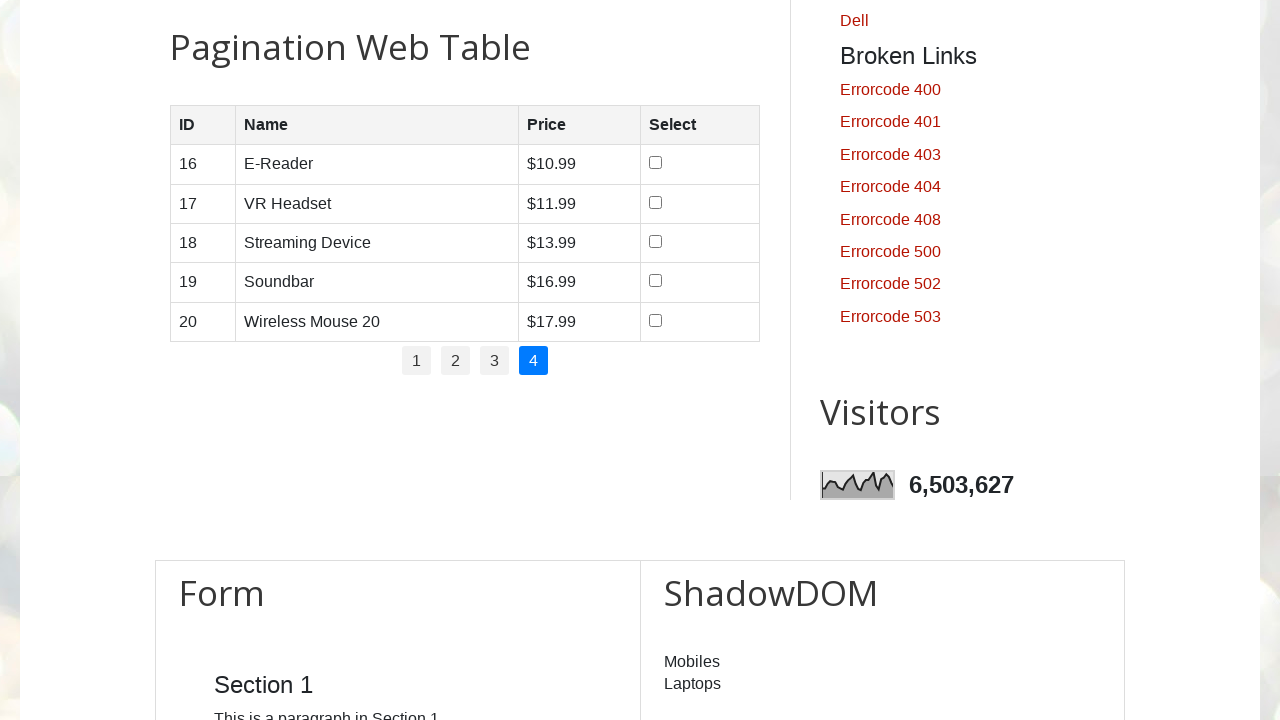

Waited for table content to update after pagination
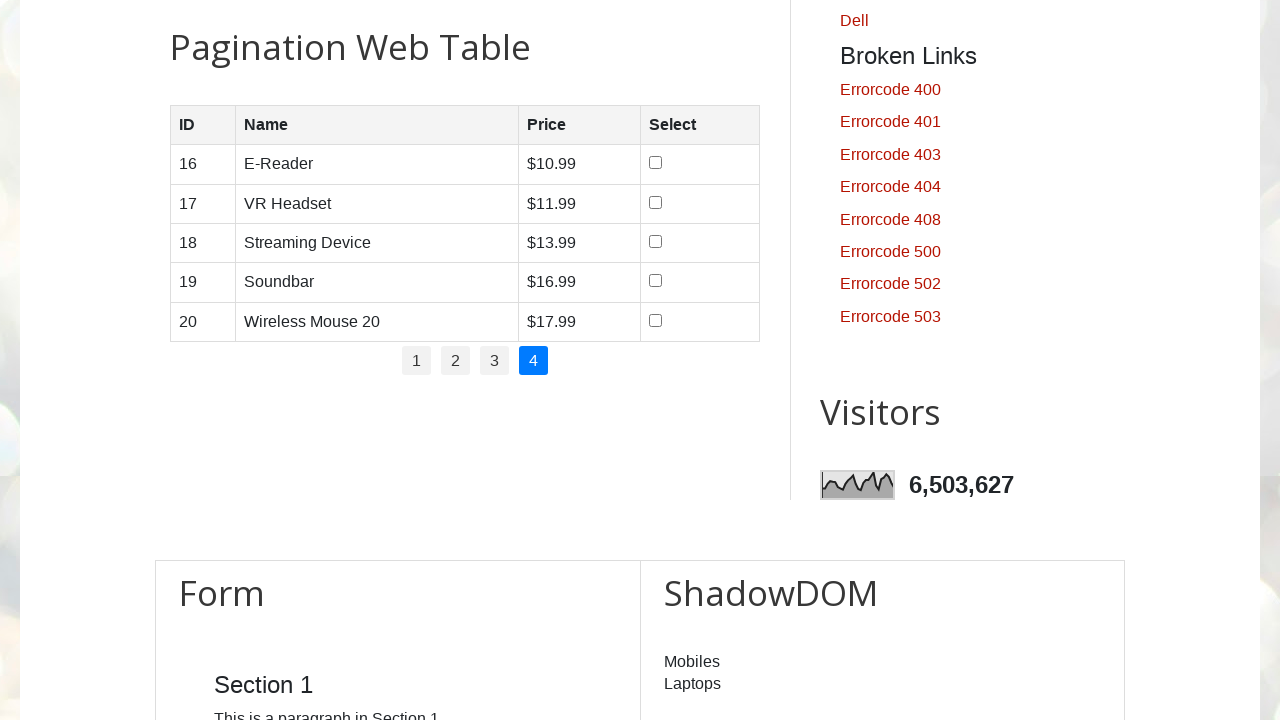

Verified final page table rows are loaded
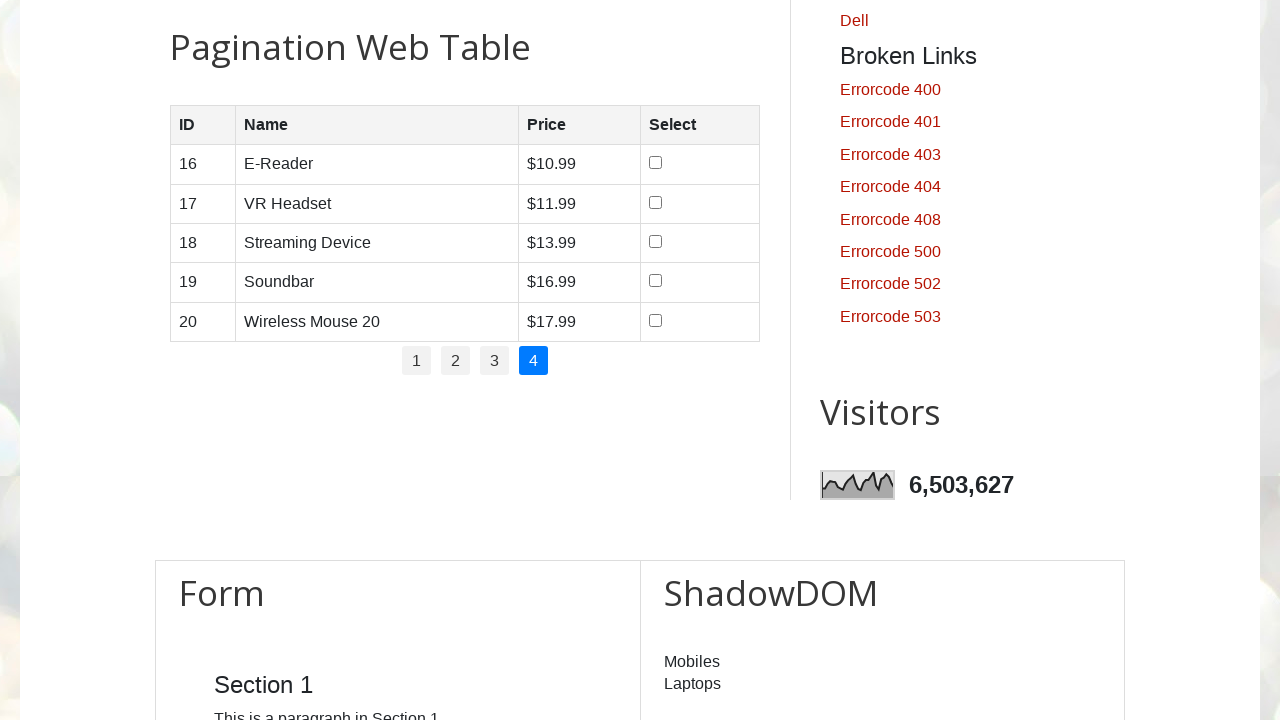

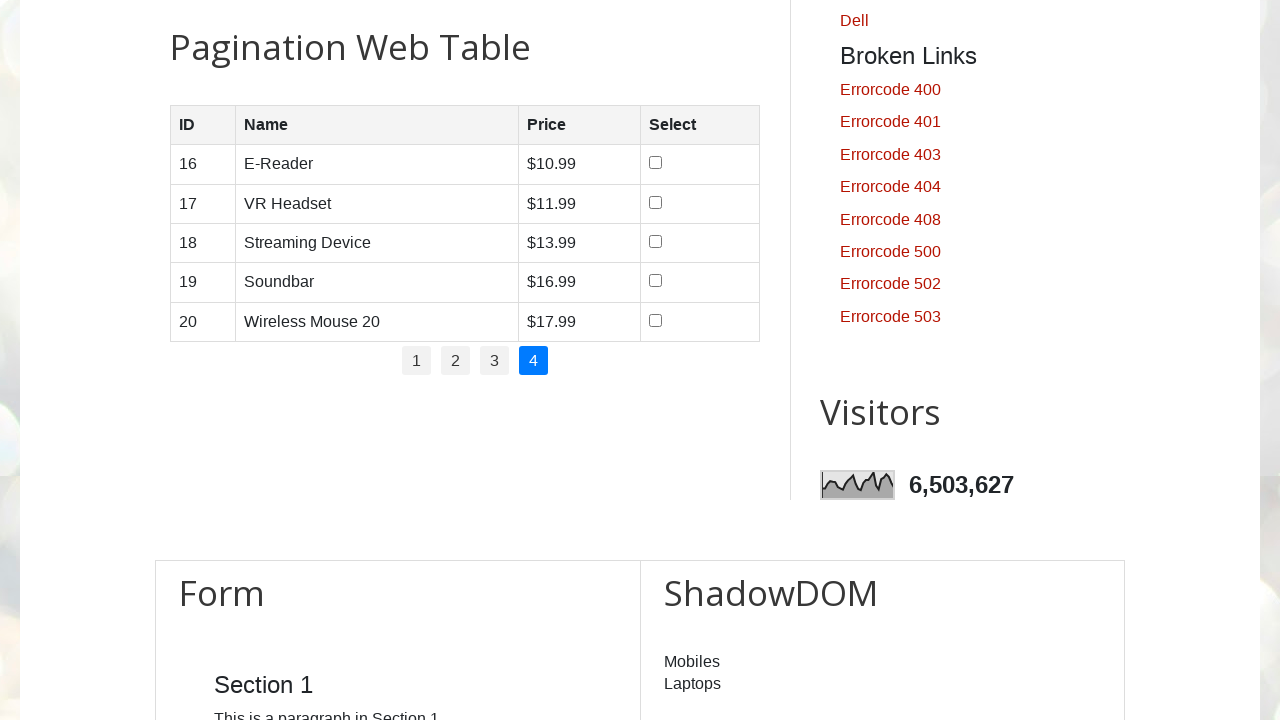